Tests the DemoQA text box functionality by navigating to Elements section, filling in name and email fields, and verifying the submitted data is displayed correctly.

Starting URL: https://demoqa.com

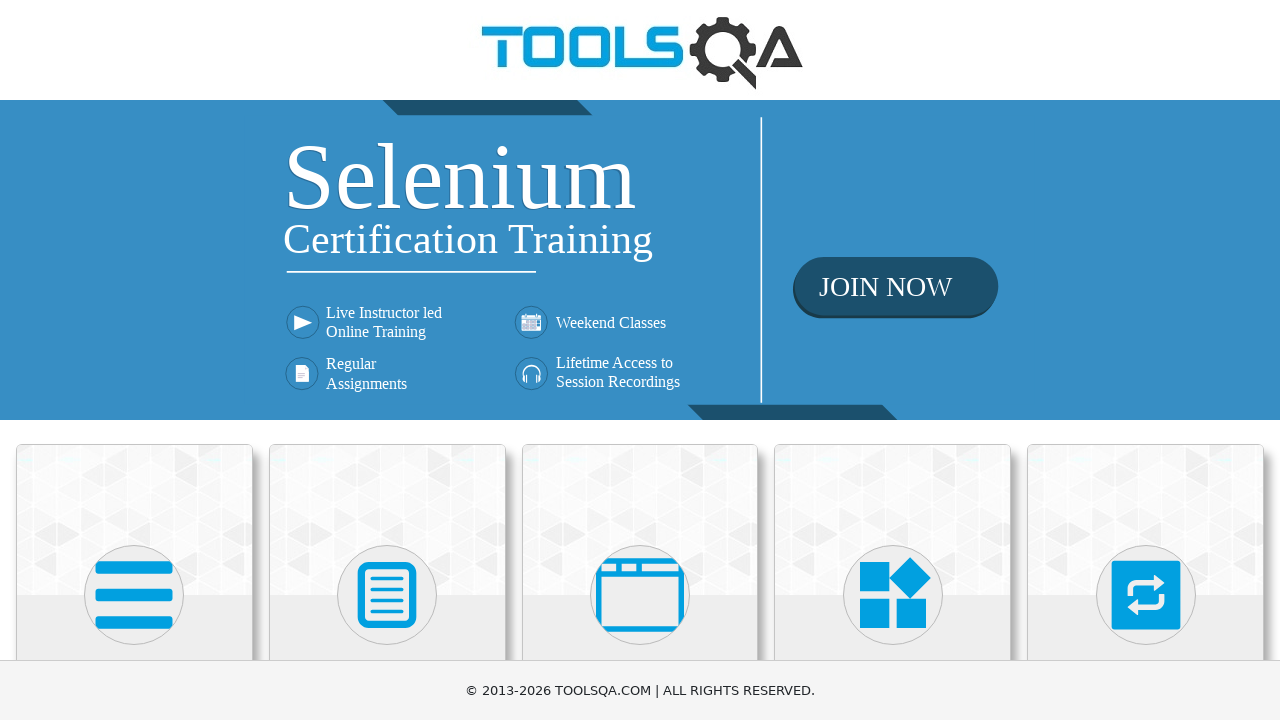

Clicked on Elements card at (134, 520) on (//div[@class='card-up'])[1]
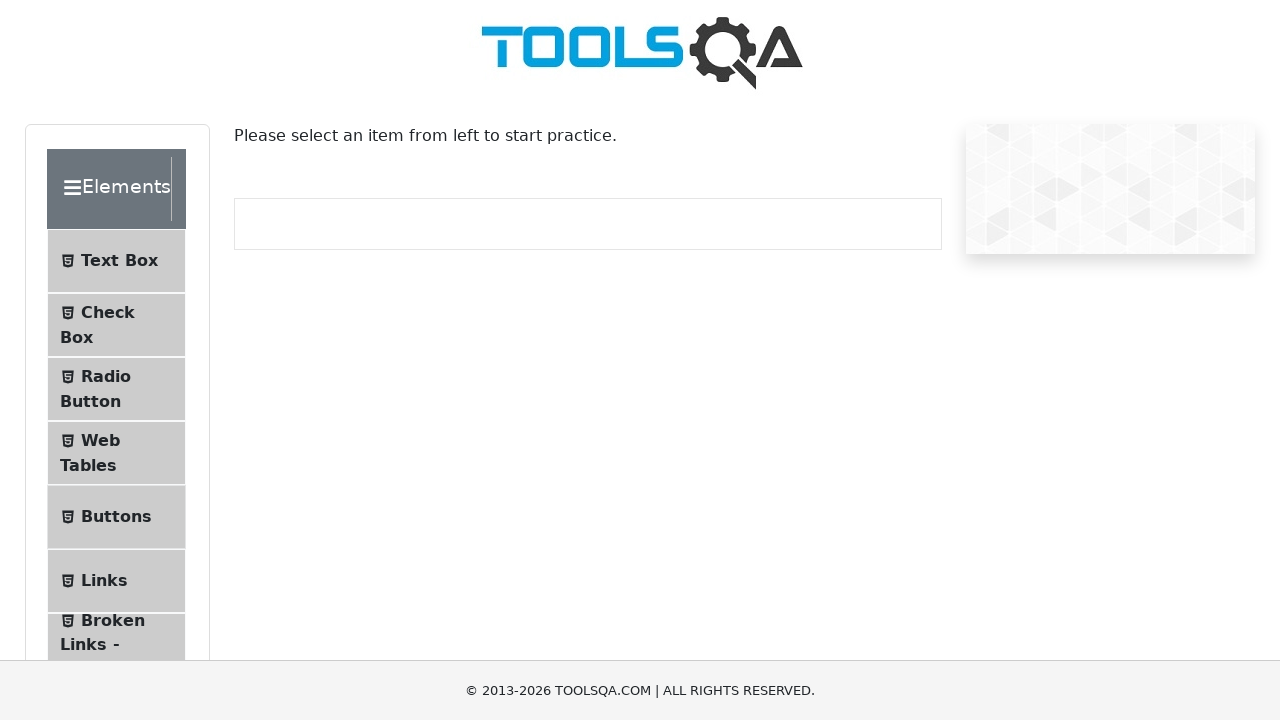

Clicked on Text Box menu item at (116, 261) on (//ul[@class='menu-list'])[1]//li[1]
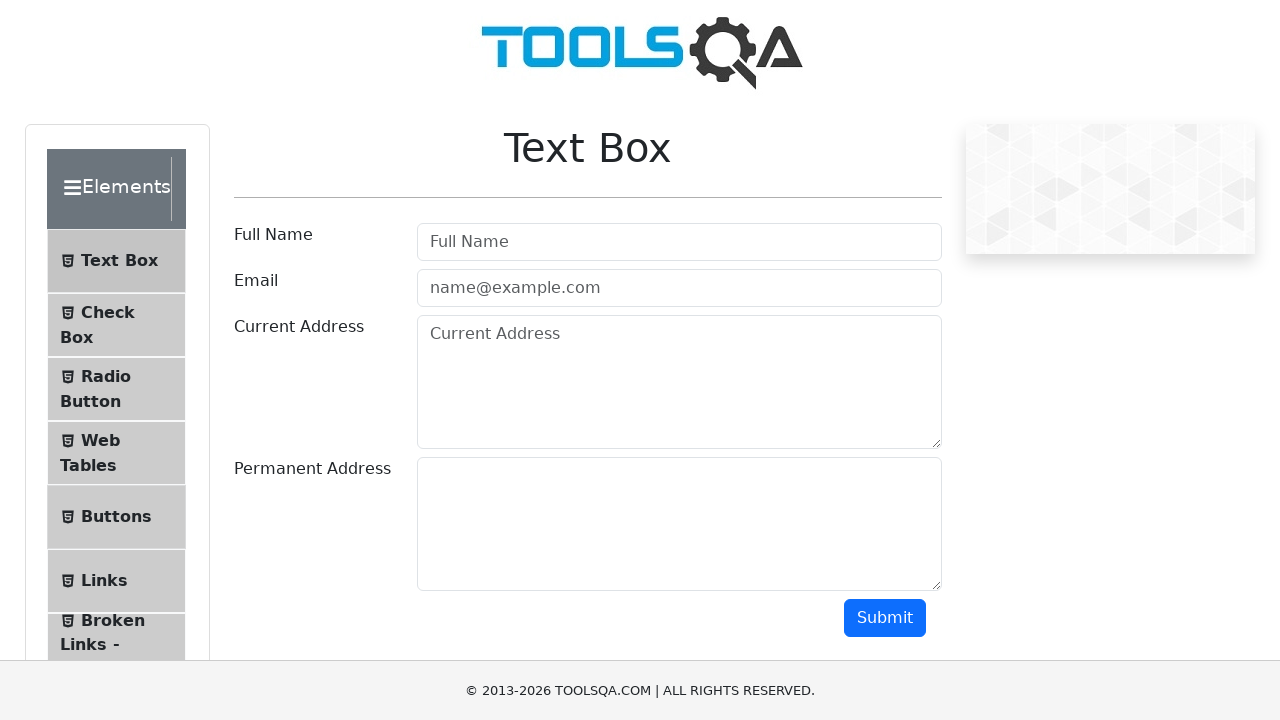

Filled in full name field with 'Алиса Т.' on #userName
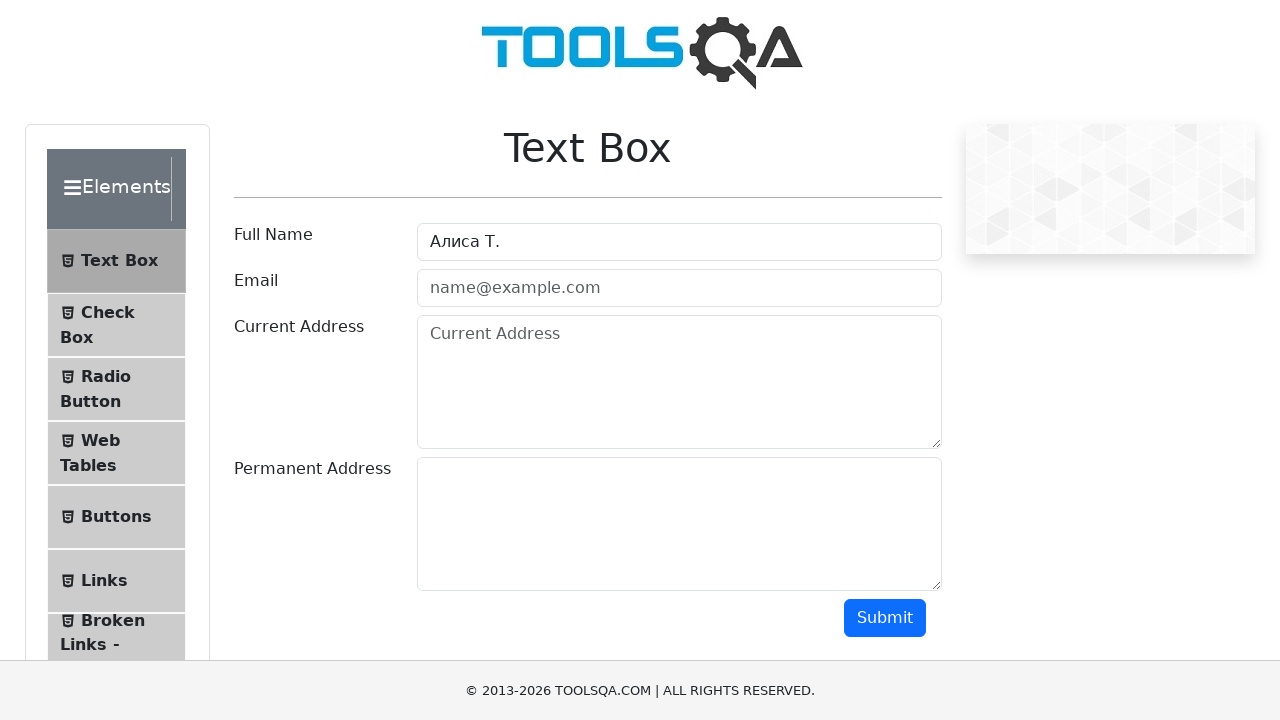

Filled in email field with 'Alisya152@gmail.com' on #userEmail
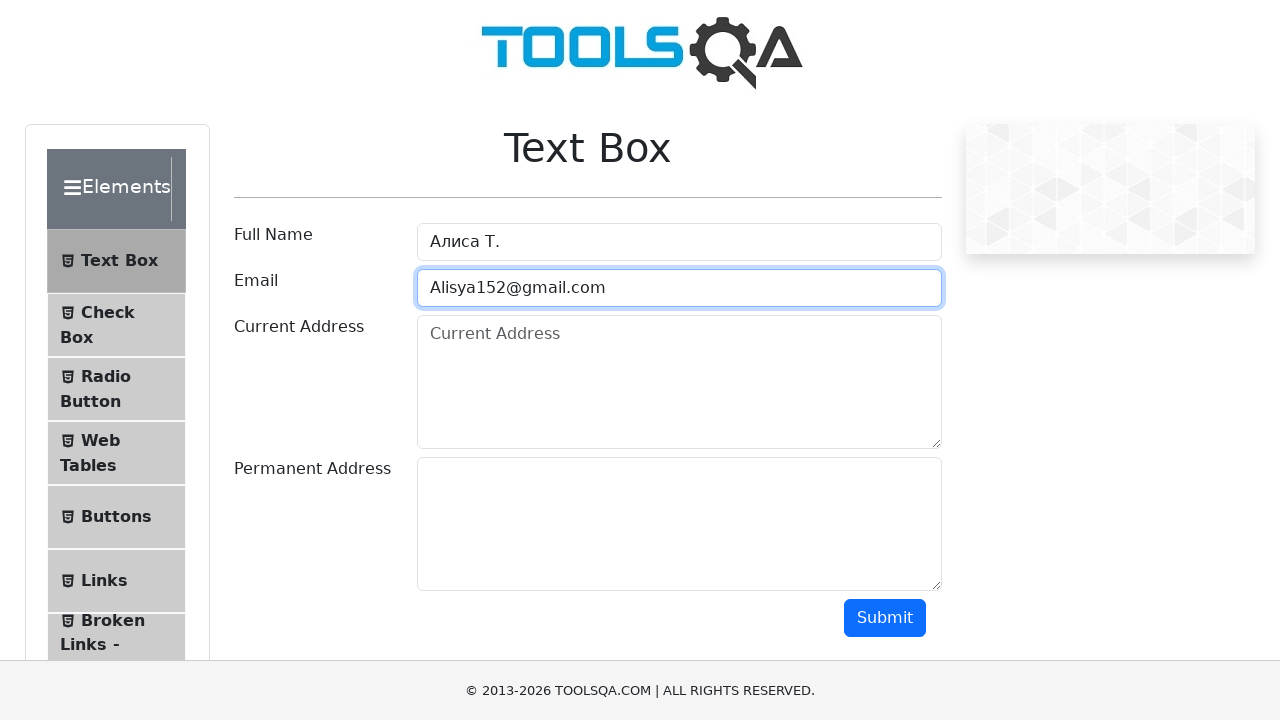

Scrolled down to reveal submit button
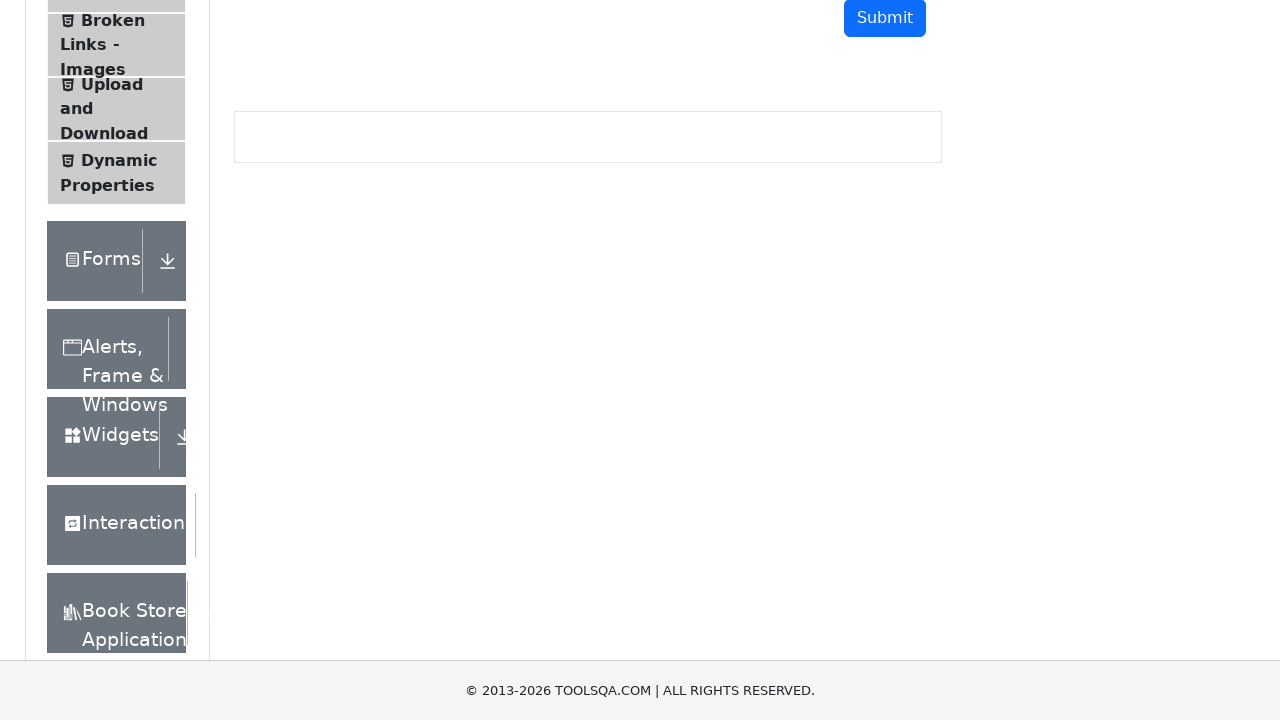

Clicked submit button at (885, 19) on #submit
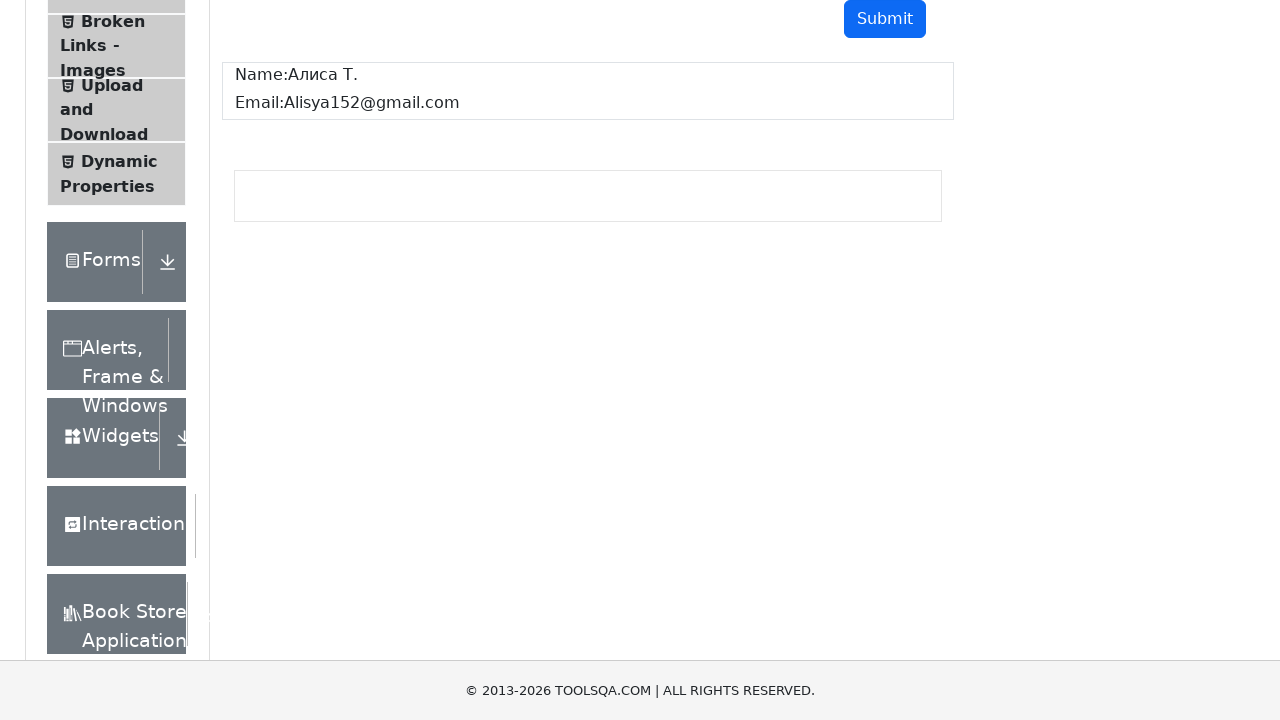

Waited for name result field to appear
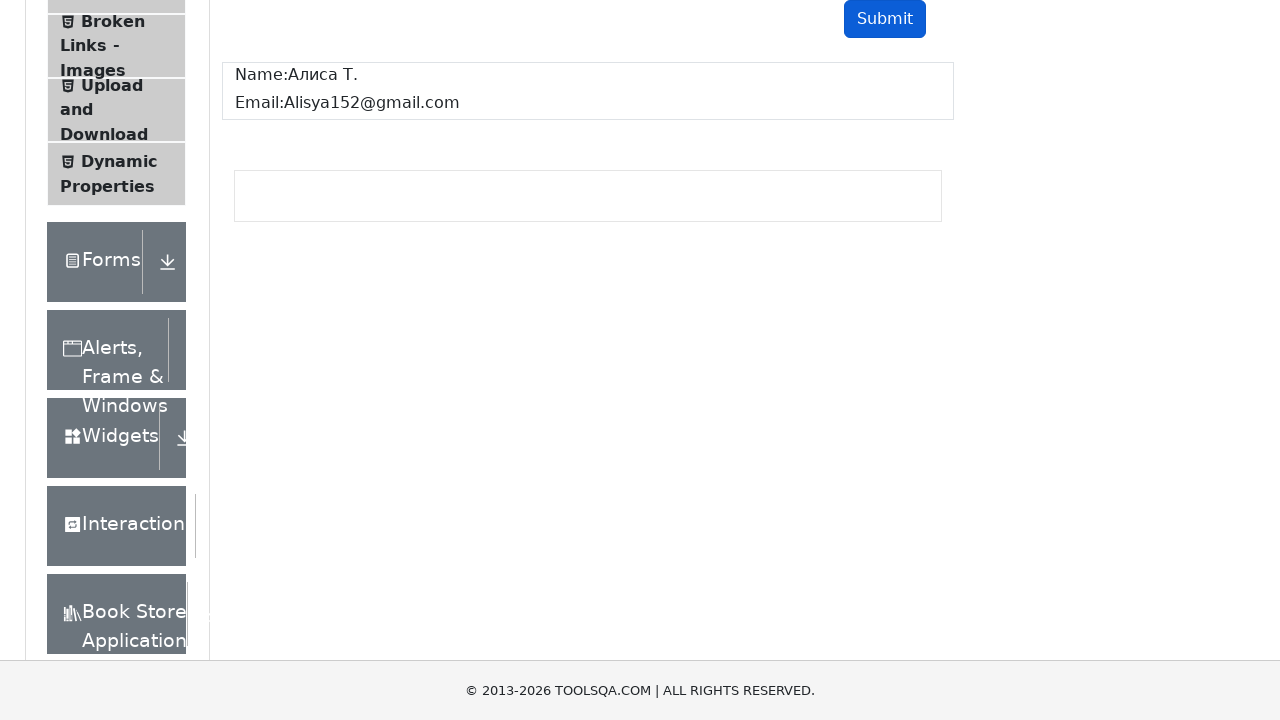

Waited for email result field to appear
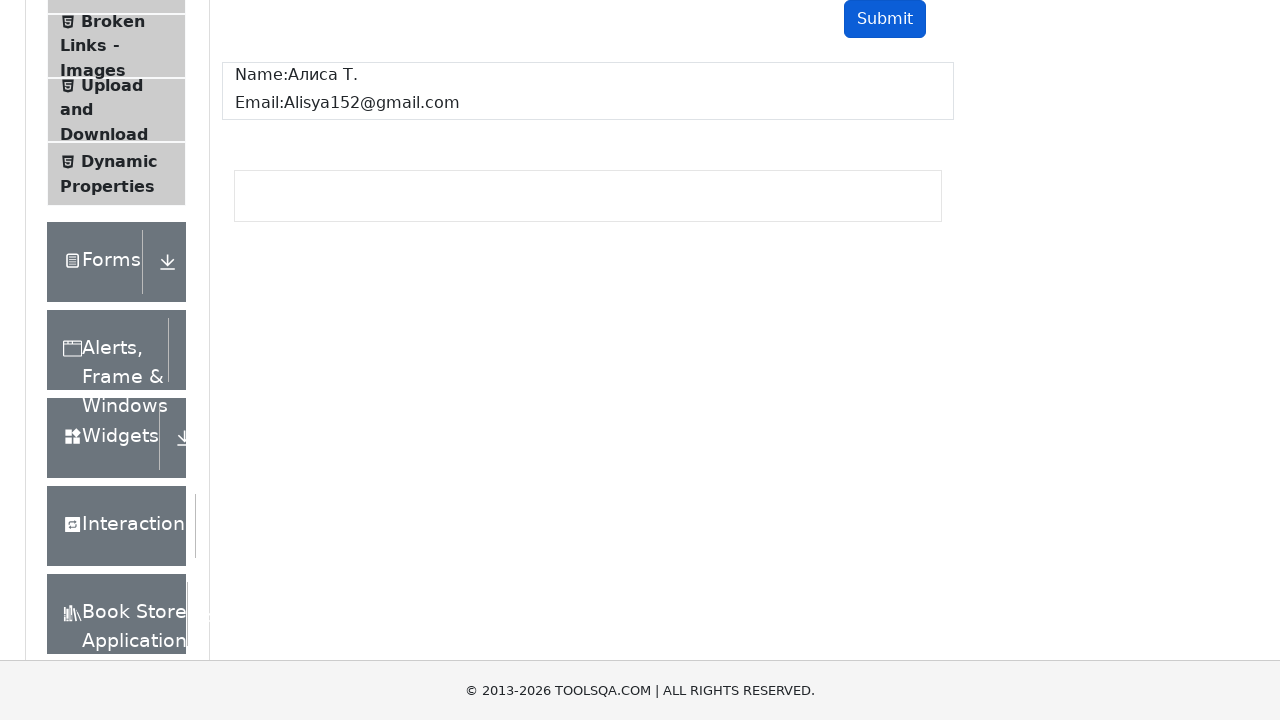

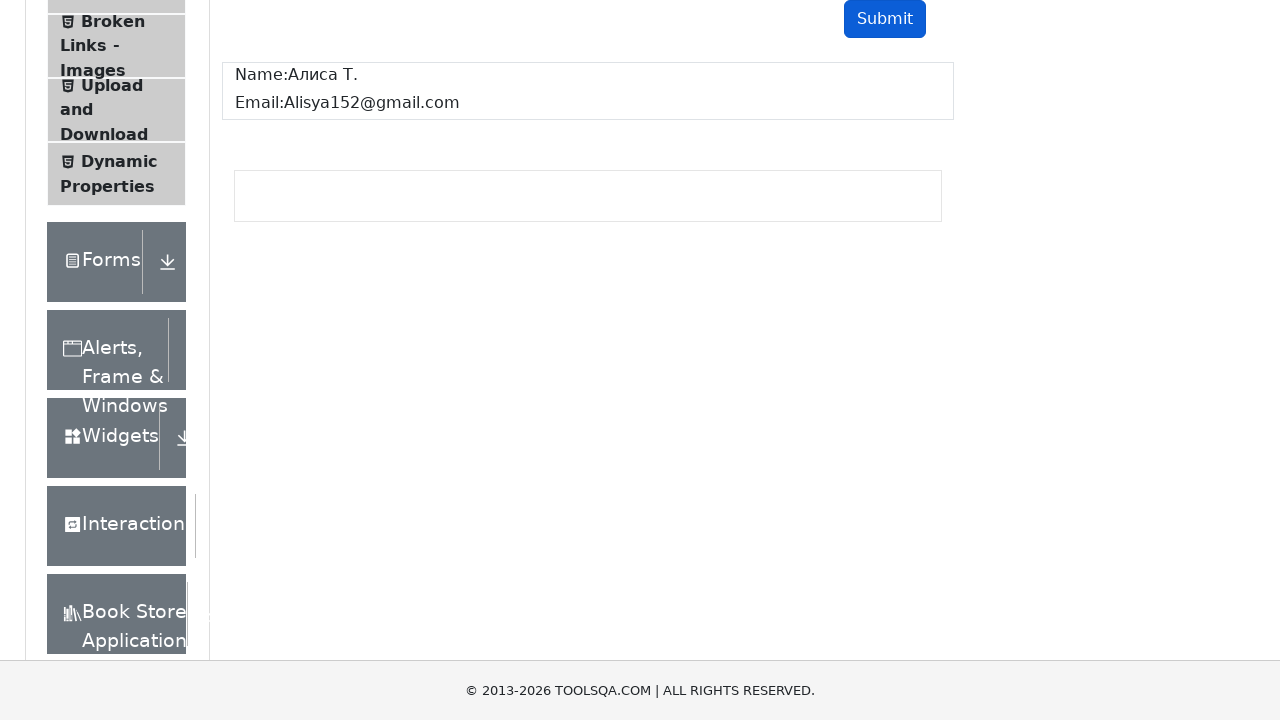